Navigates to ESPN soccer teams page and clicks on Tottenham Hotspur fixtures link to view their upcoming matches, then waits for the fixtures table to load.

Starting URL: https://www.espn.com/soccer/teams

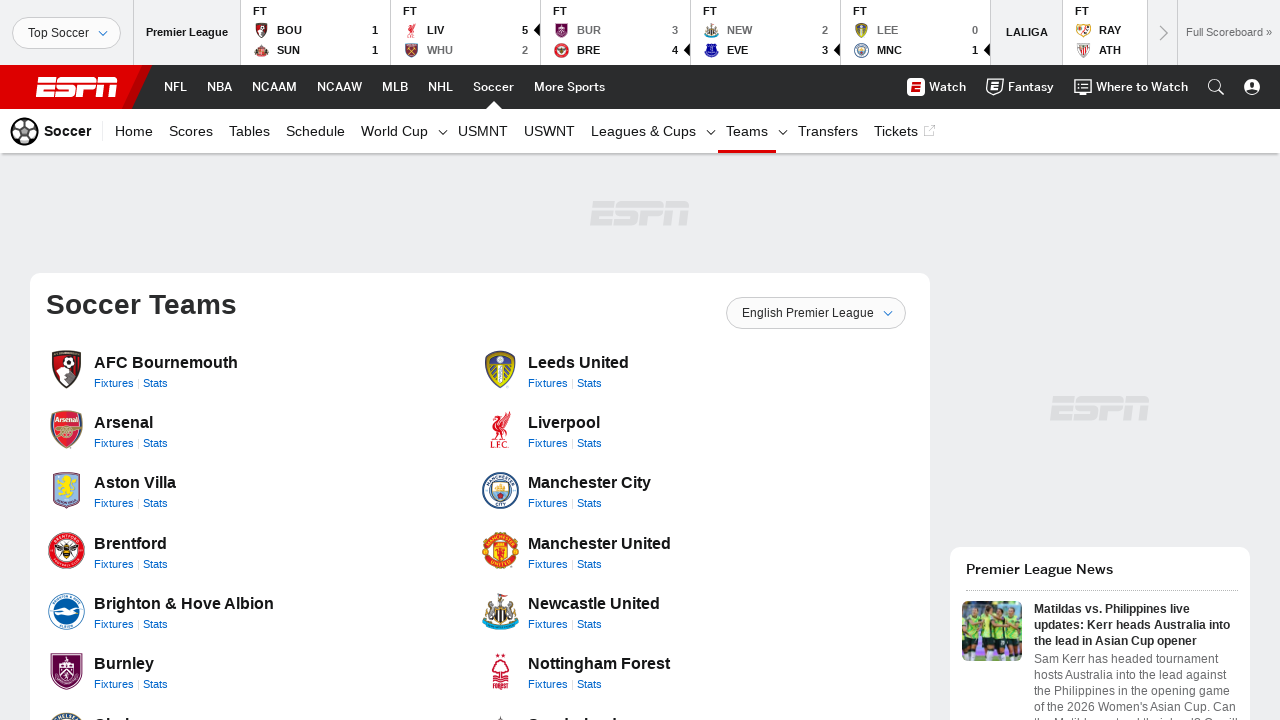

Navigated to ESPN soccer teams page
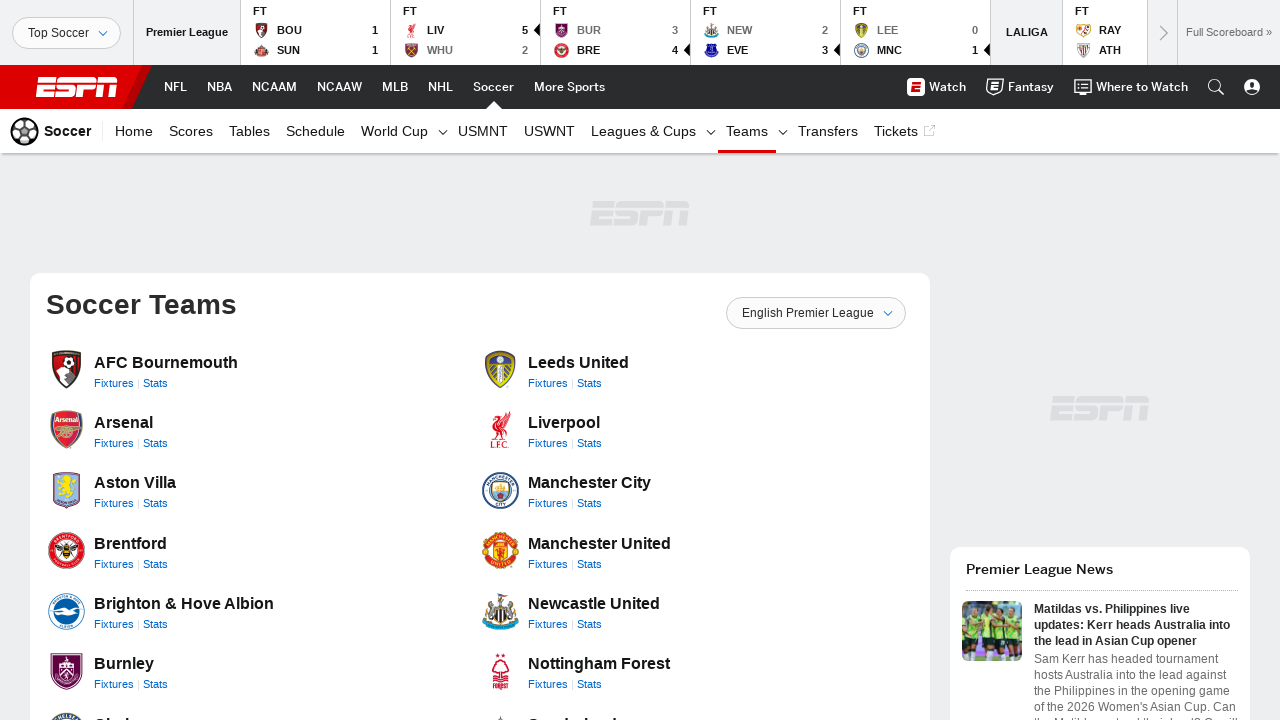

Clicked on Tottenham Hotspur fixtures link at (548, 360) on a[href*="/fixtures/_/id/367/tottenham-hotspur"]
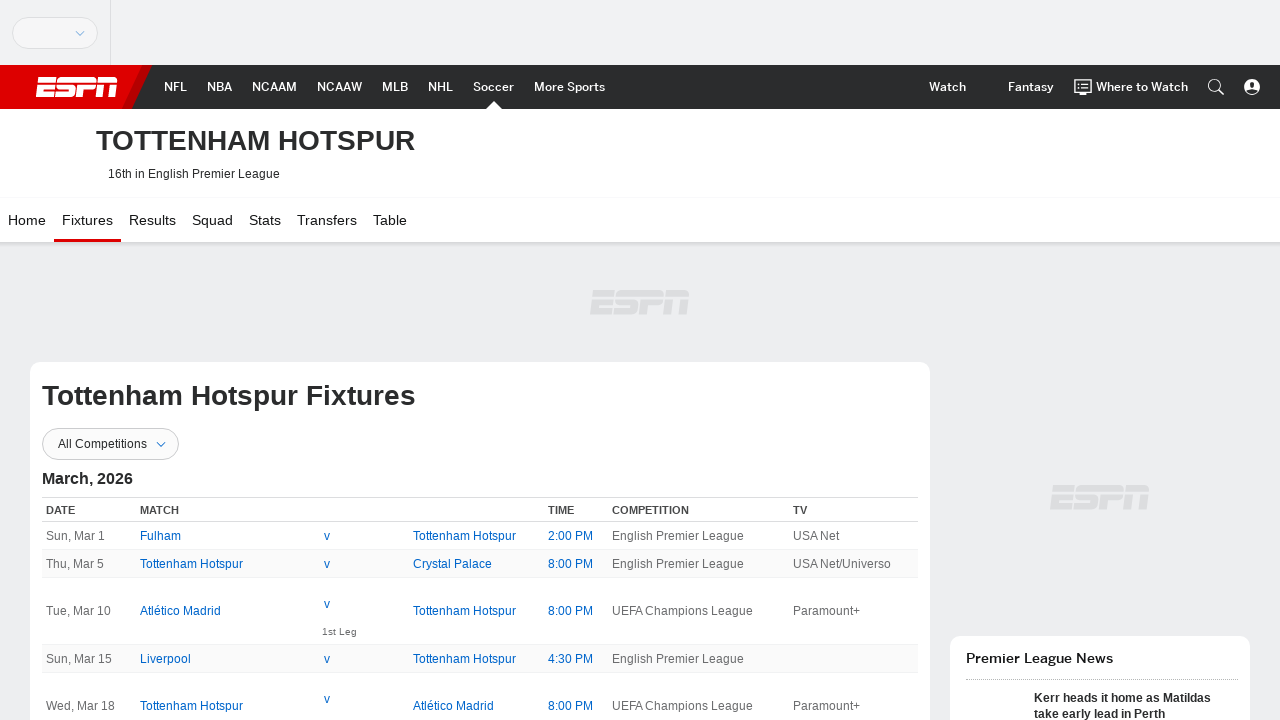

Fixtures table loaded successfully
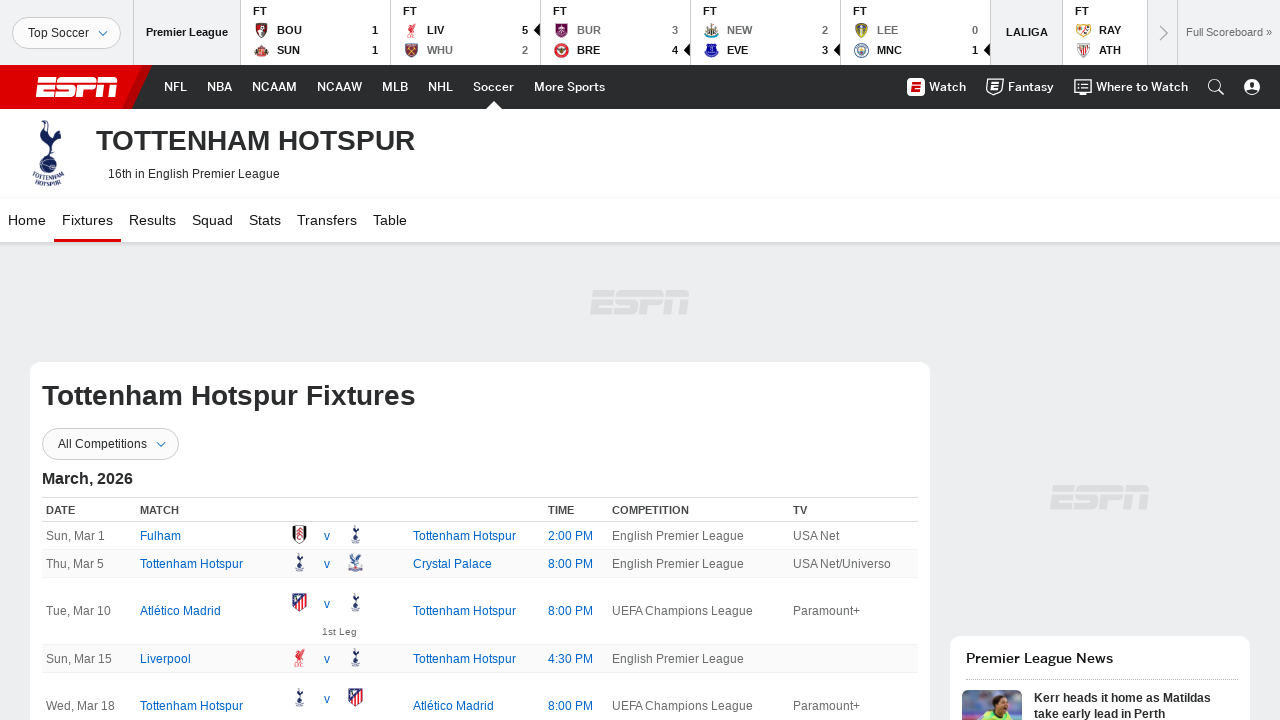

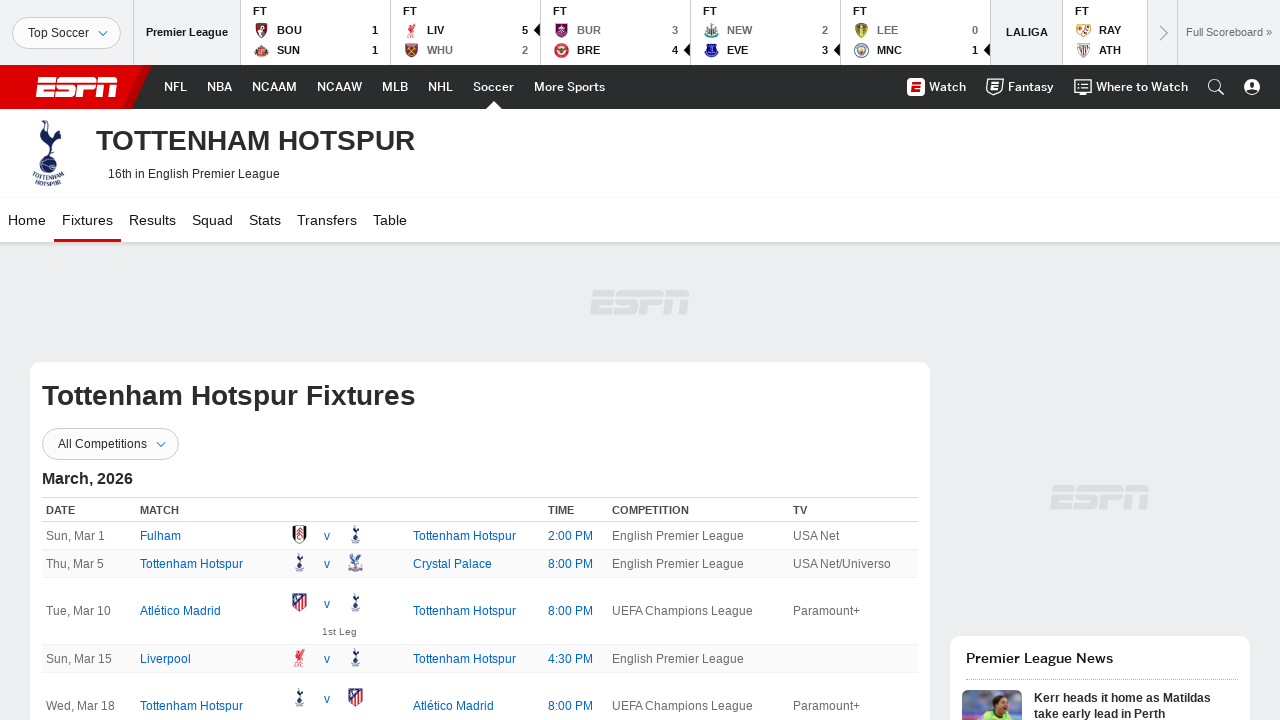